Tests company search filter functionality on the companies page

Starting URL: https://divscout.app#companies

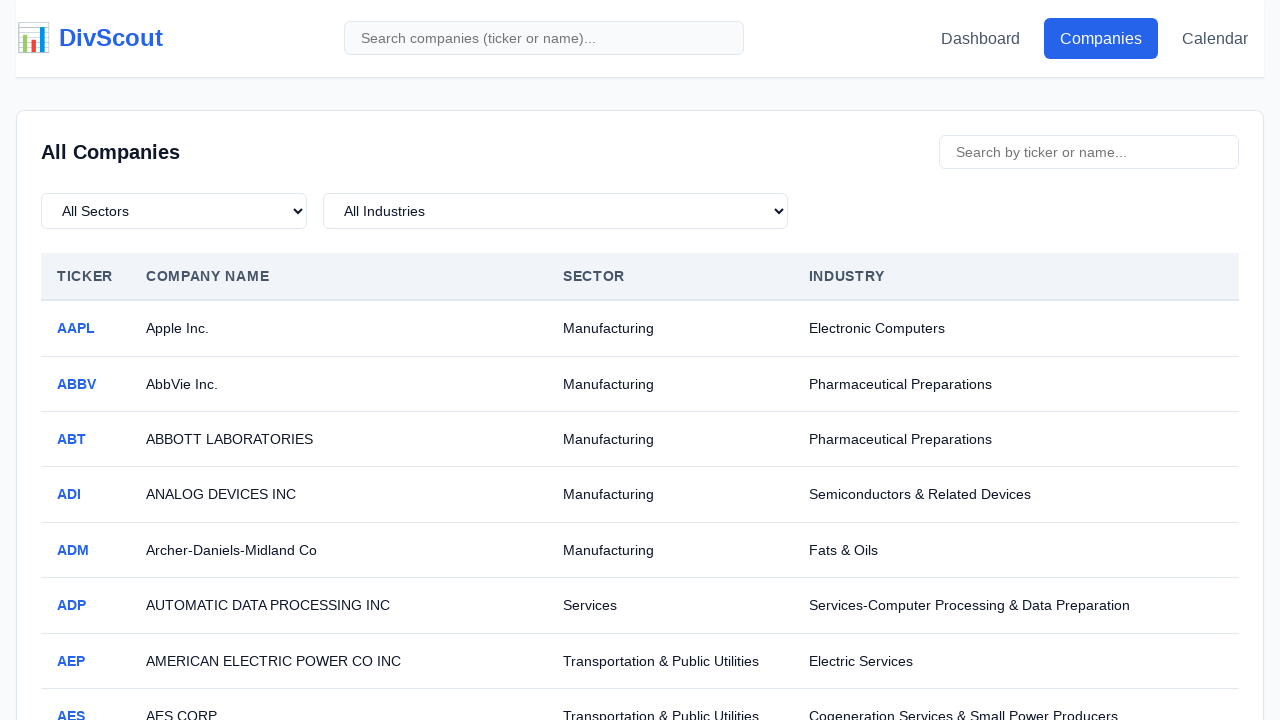

Companies table loaded successfully
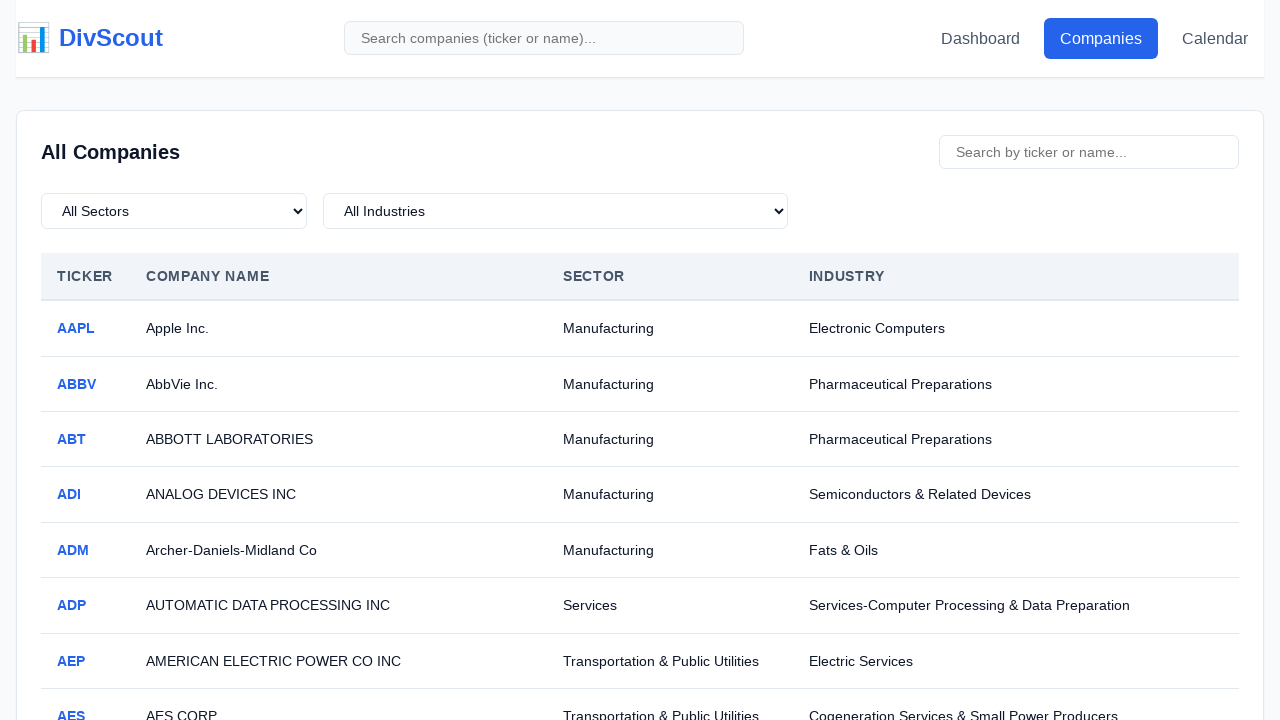

Retrieved initial row count: 404 companies
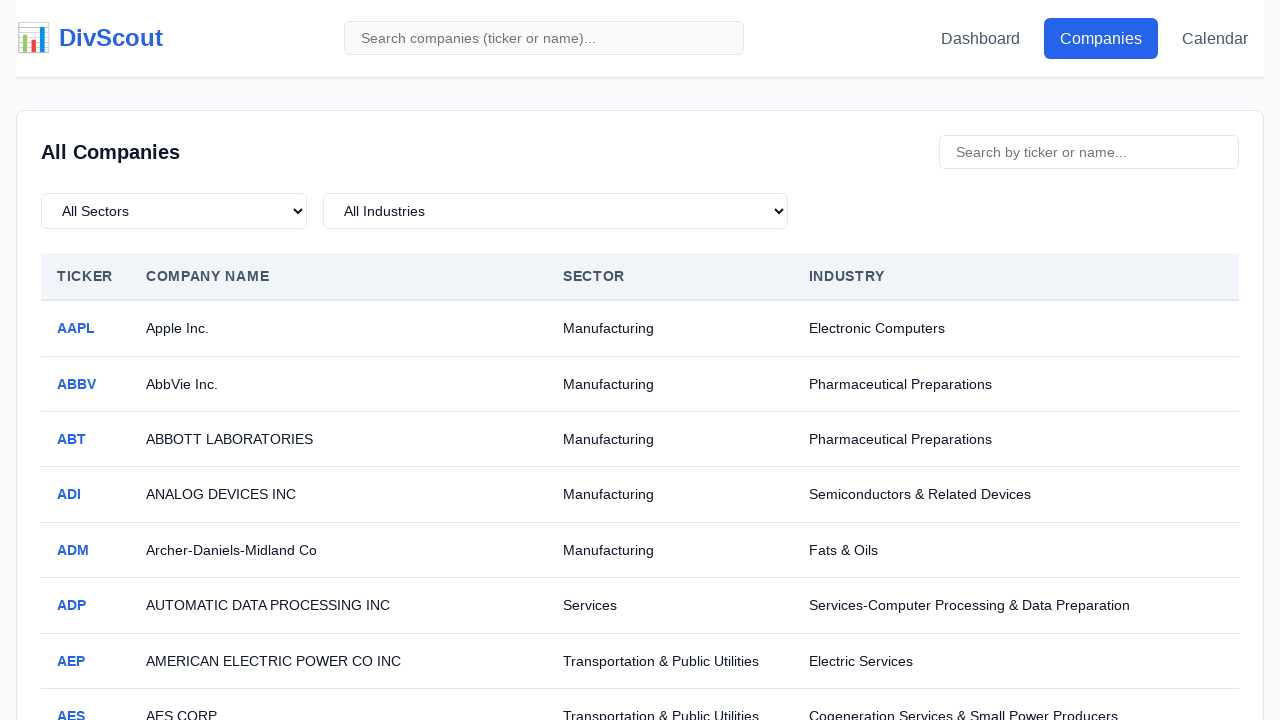

Entered 'Apple' in company search filter on #company-search
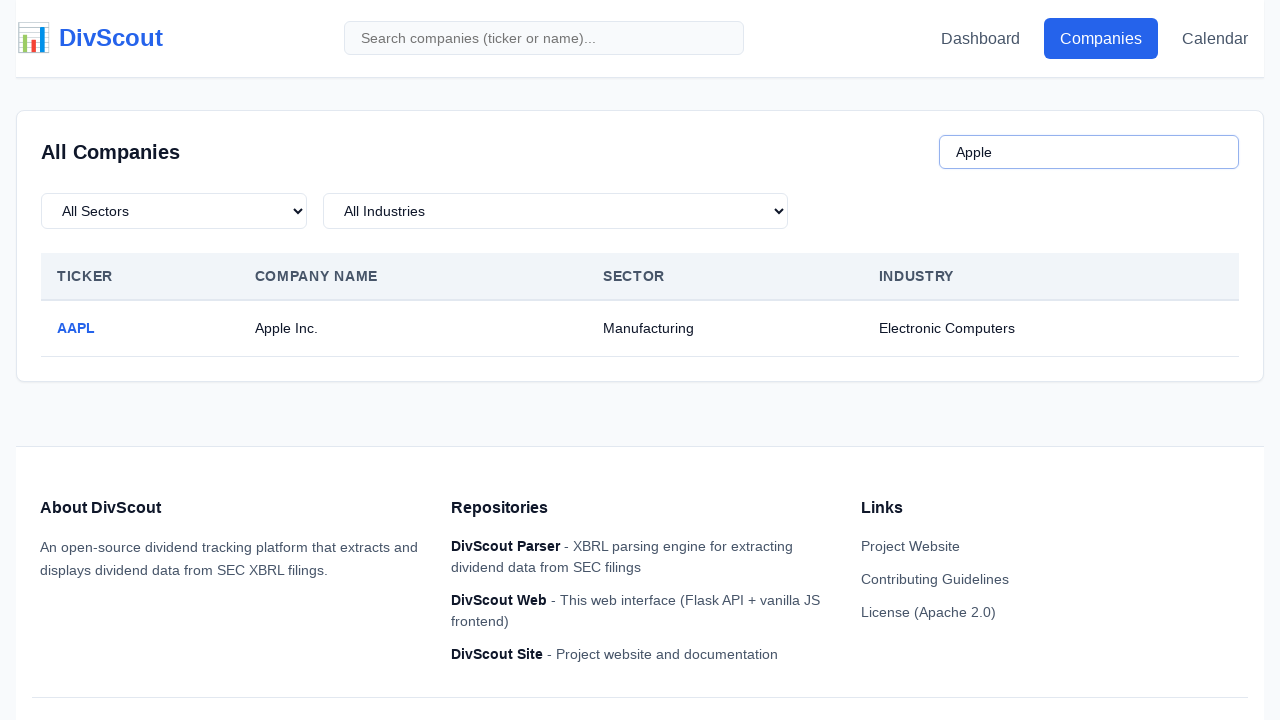

Waited for filter to process
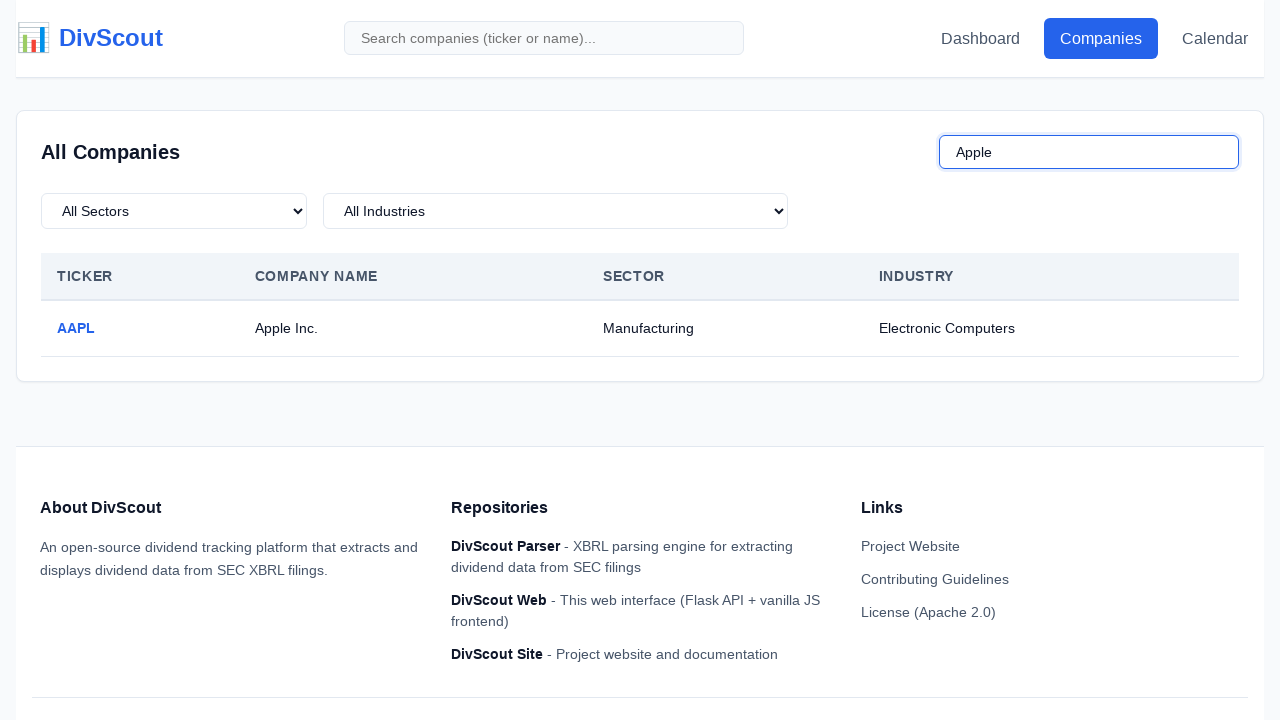

Retrieved filtered row count: 1 companies
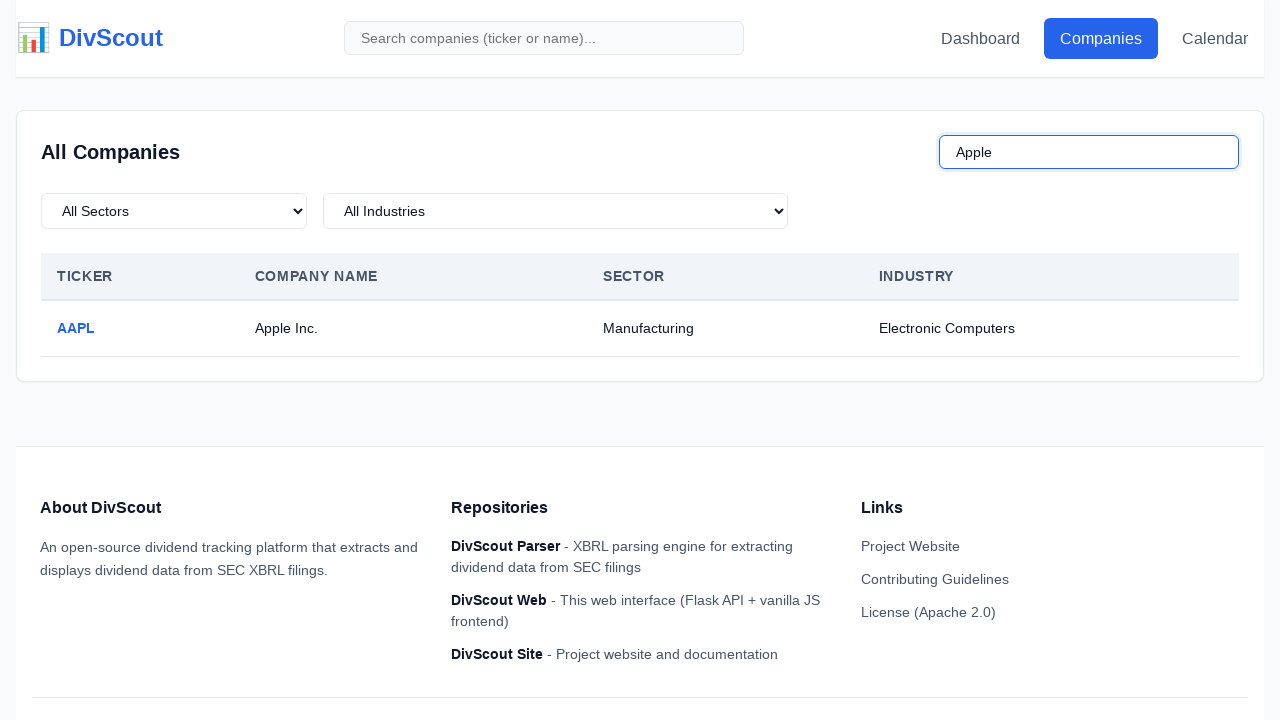

Verified filter reduced results from 404 to 1 rows
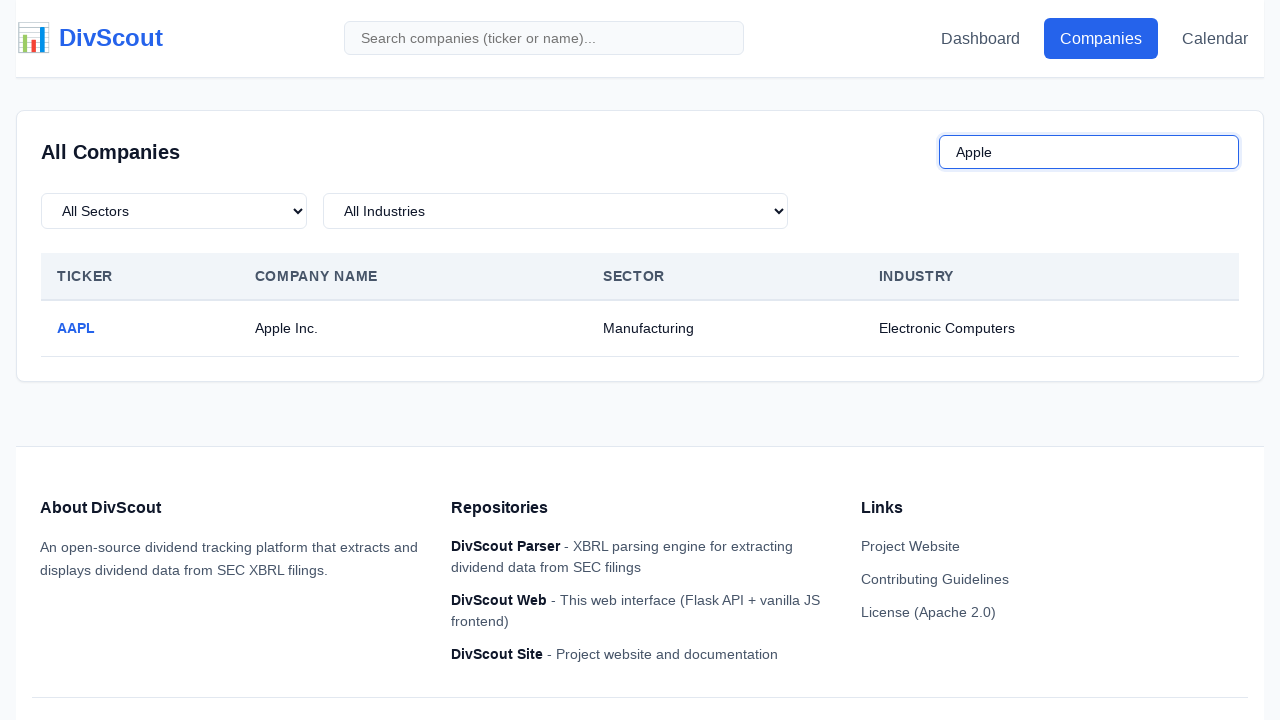

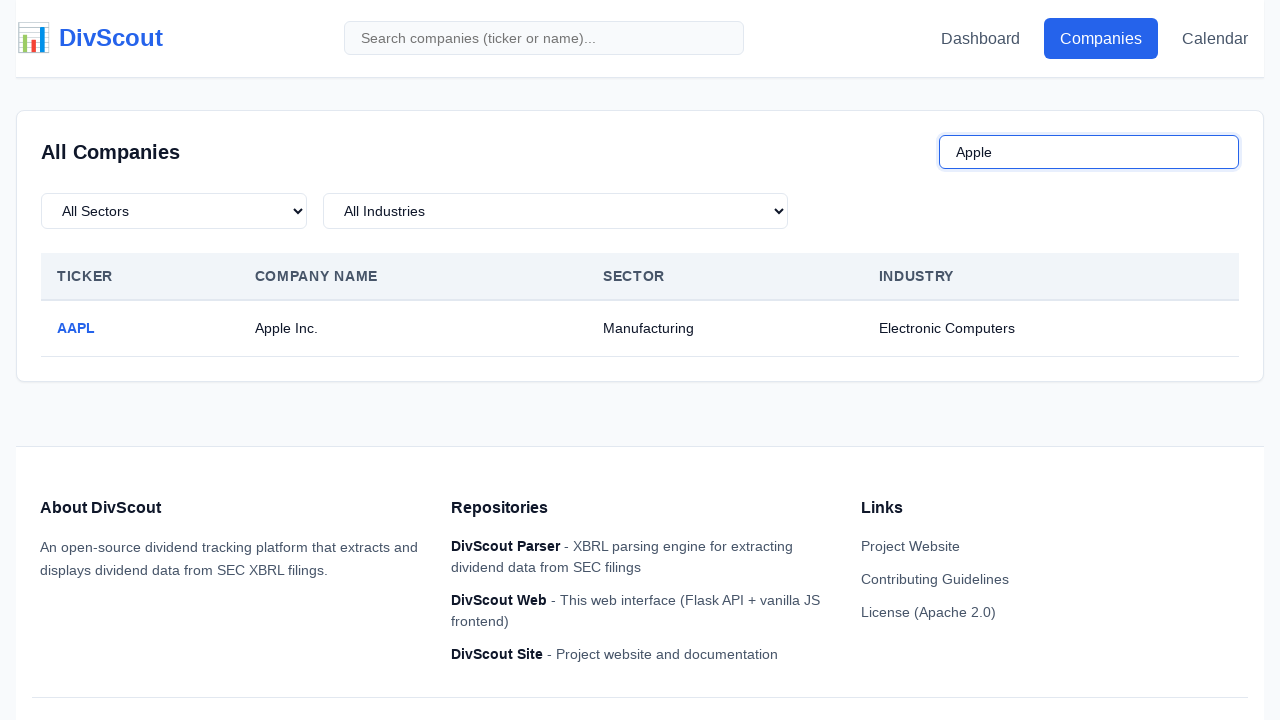